Navigates to the DemoQA automation practice form page and verifies it loads successfully

Starting URL: https://demoqa.com/automation-practice-form

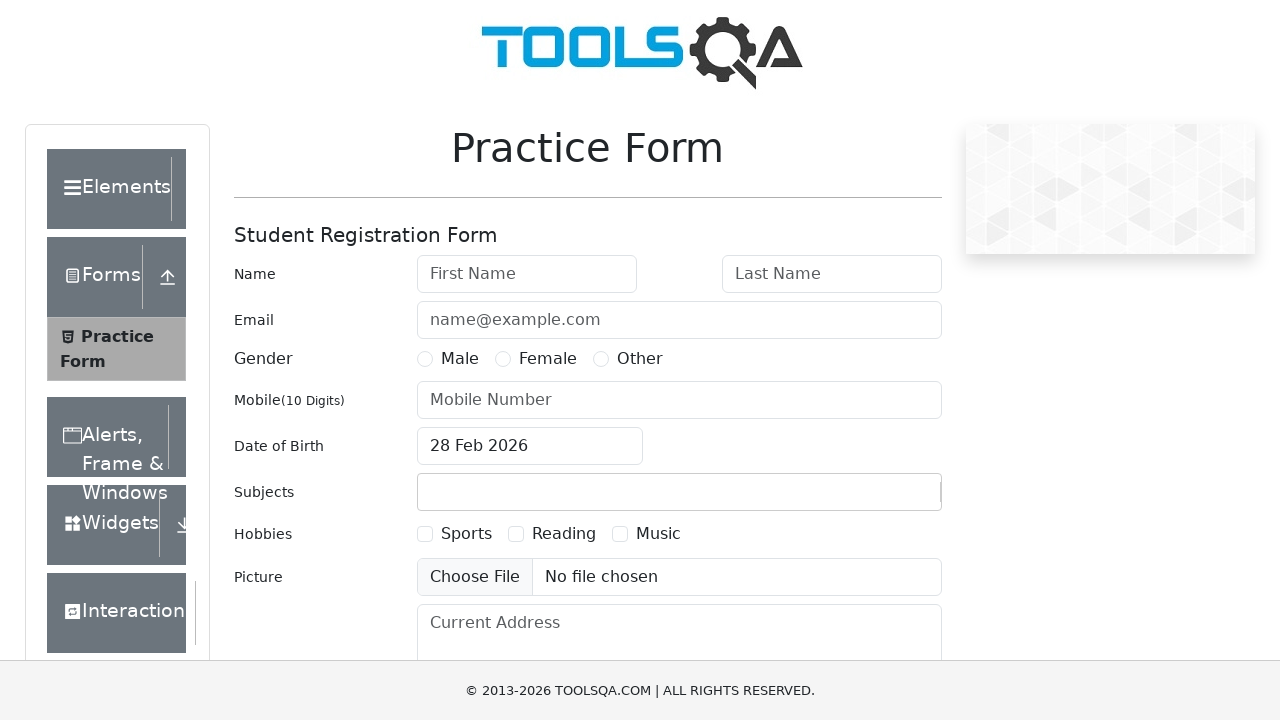

DemoQA automation practice form loaded - userForm element is visible
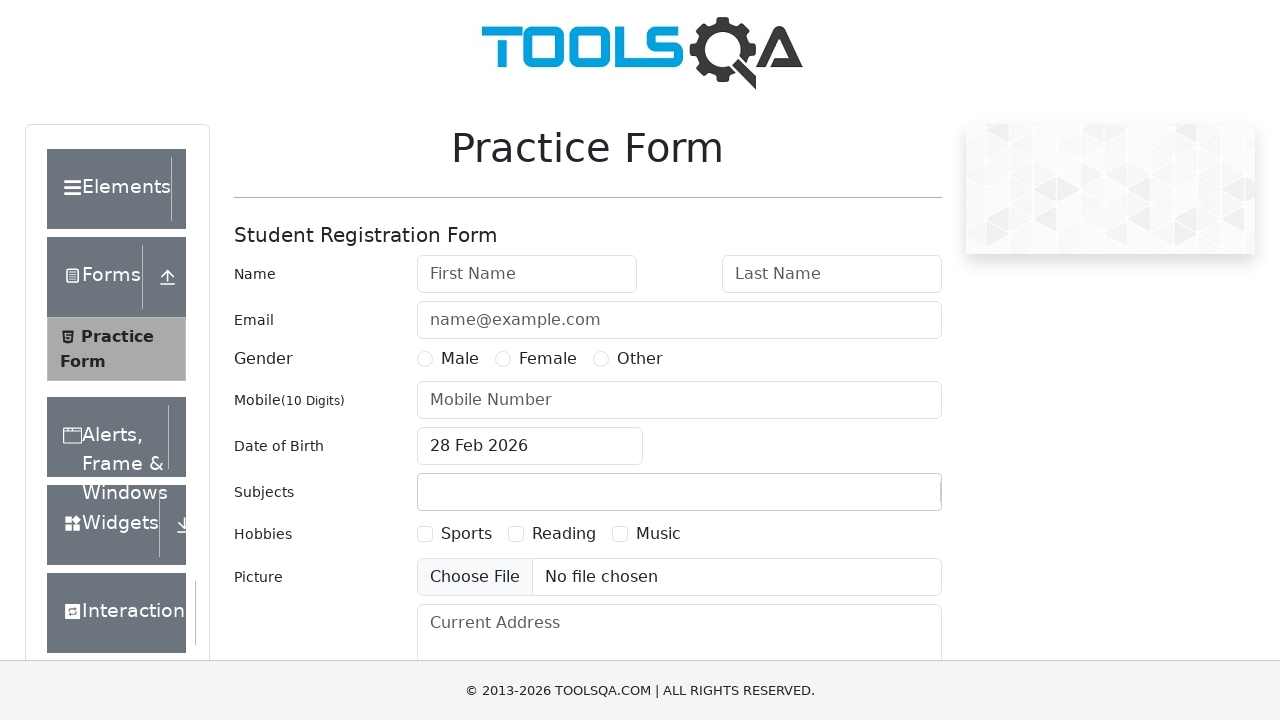

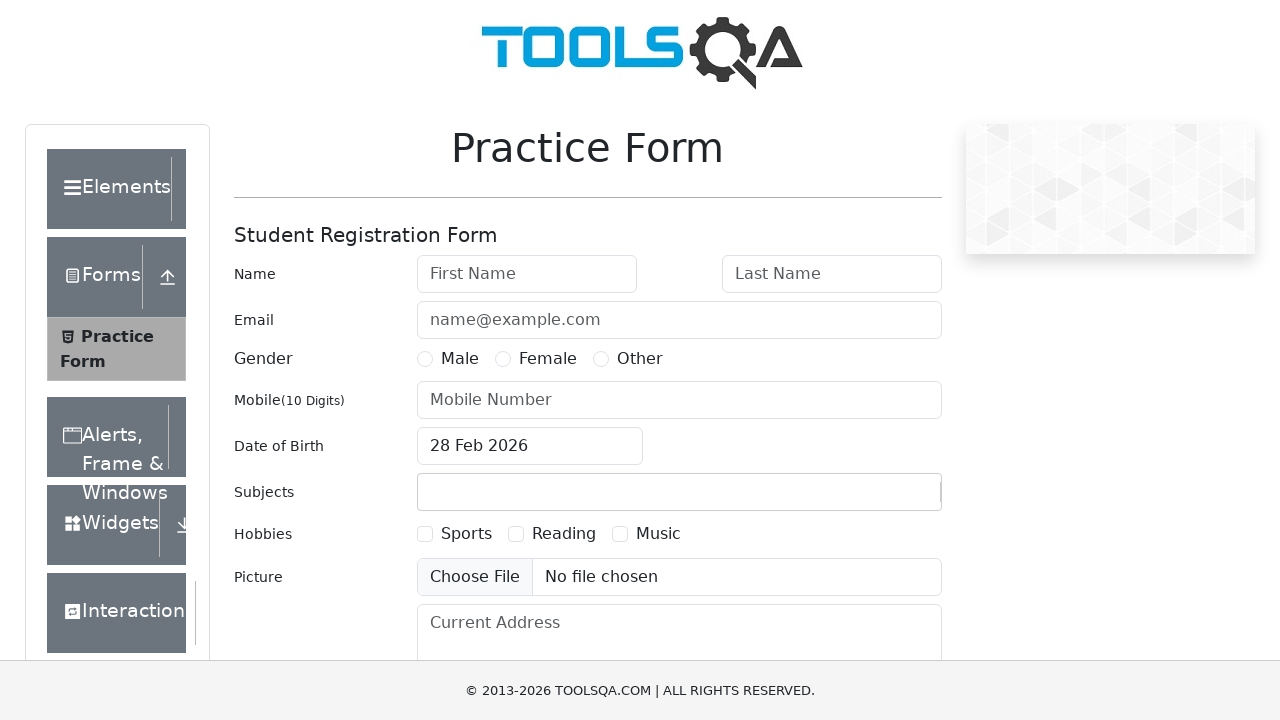